Tests that the Form Authentication link exists and navigates to the correct login page

Starting URL: http://the-internet.herokuapp.com

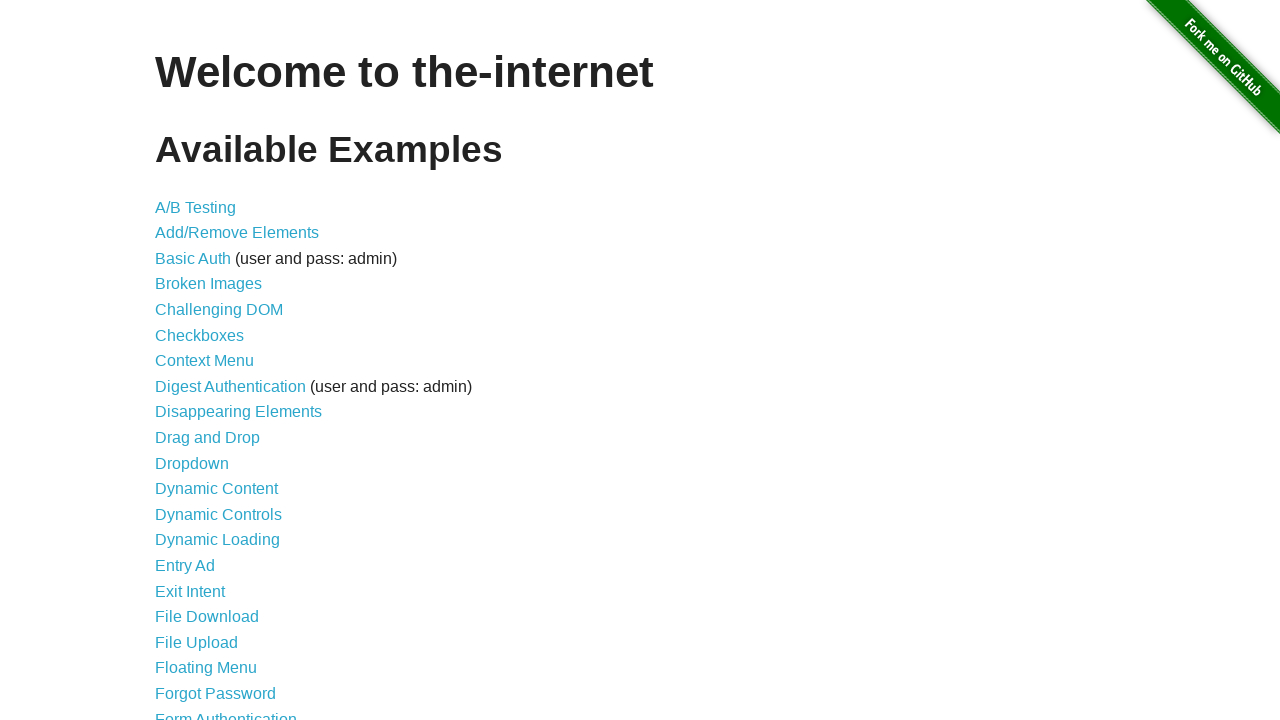

Navigated to http://the-internet.herokuapp.com
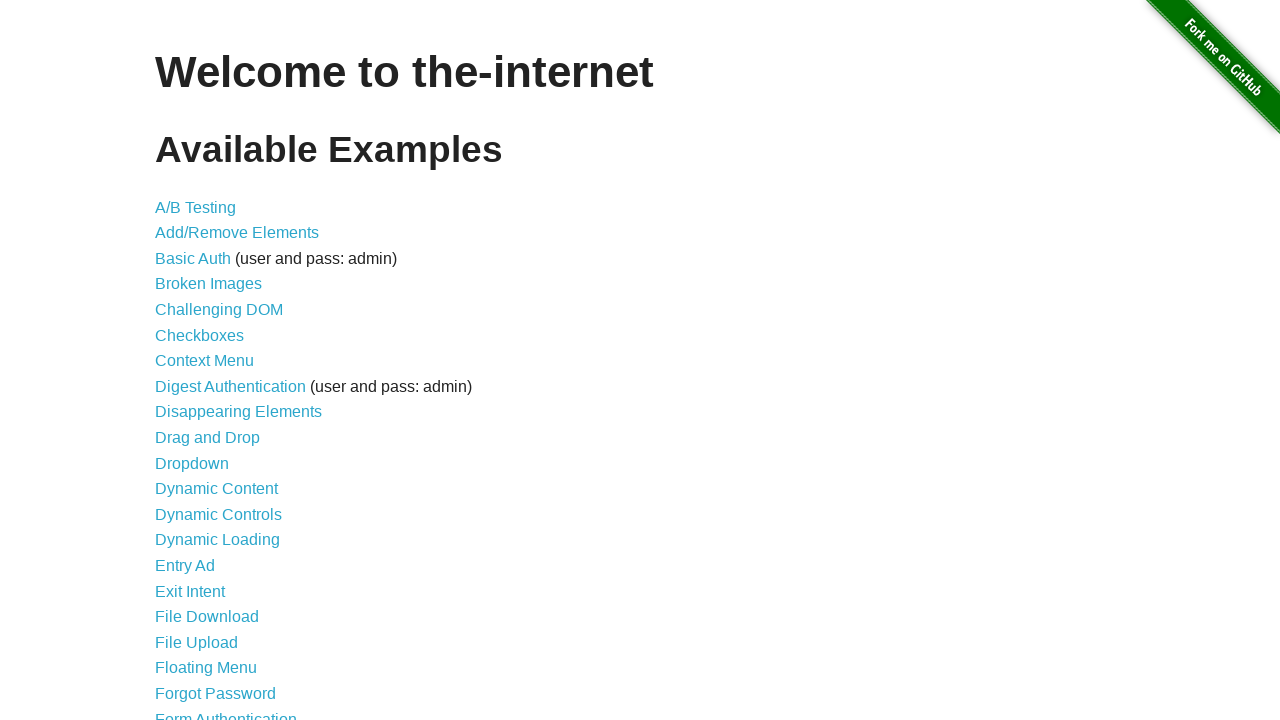

Clicked the Form Authentication link at (226, 712) on a:text('Form Authentication')
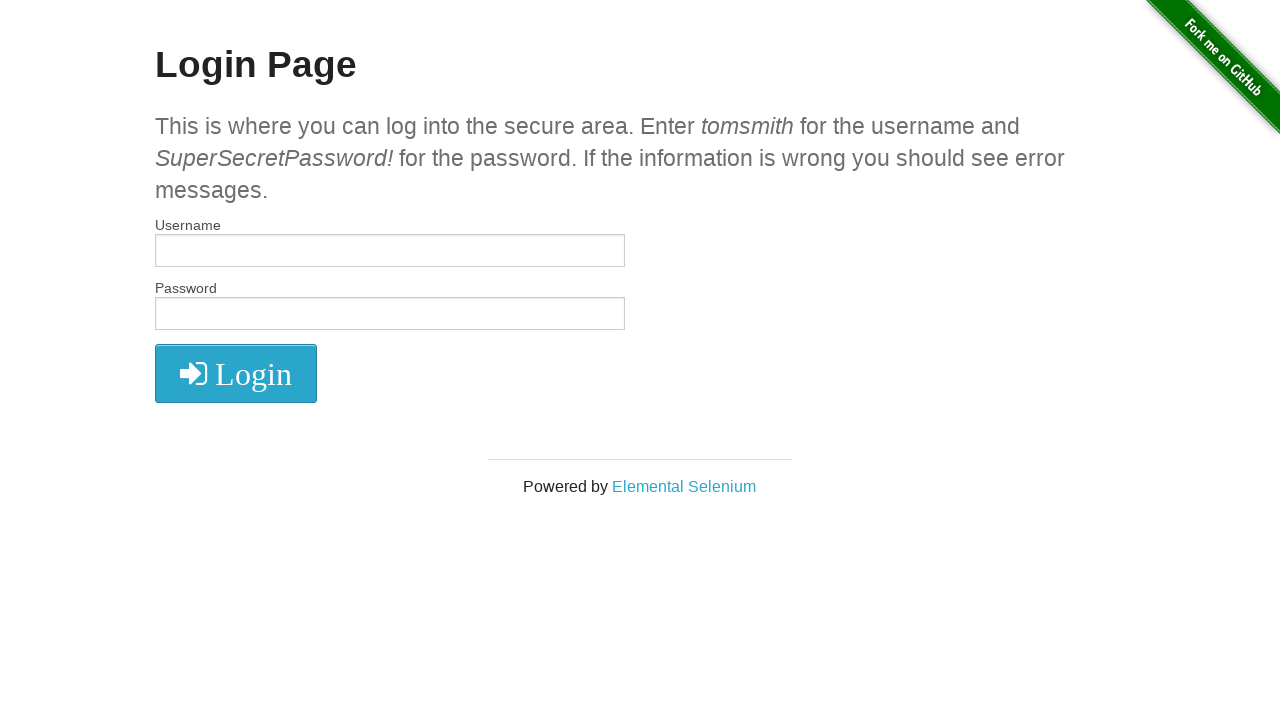

Verified navigation to login page at http://the-internet.herokuapp.com/login
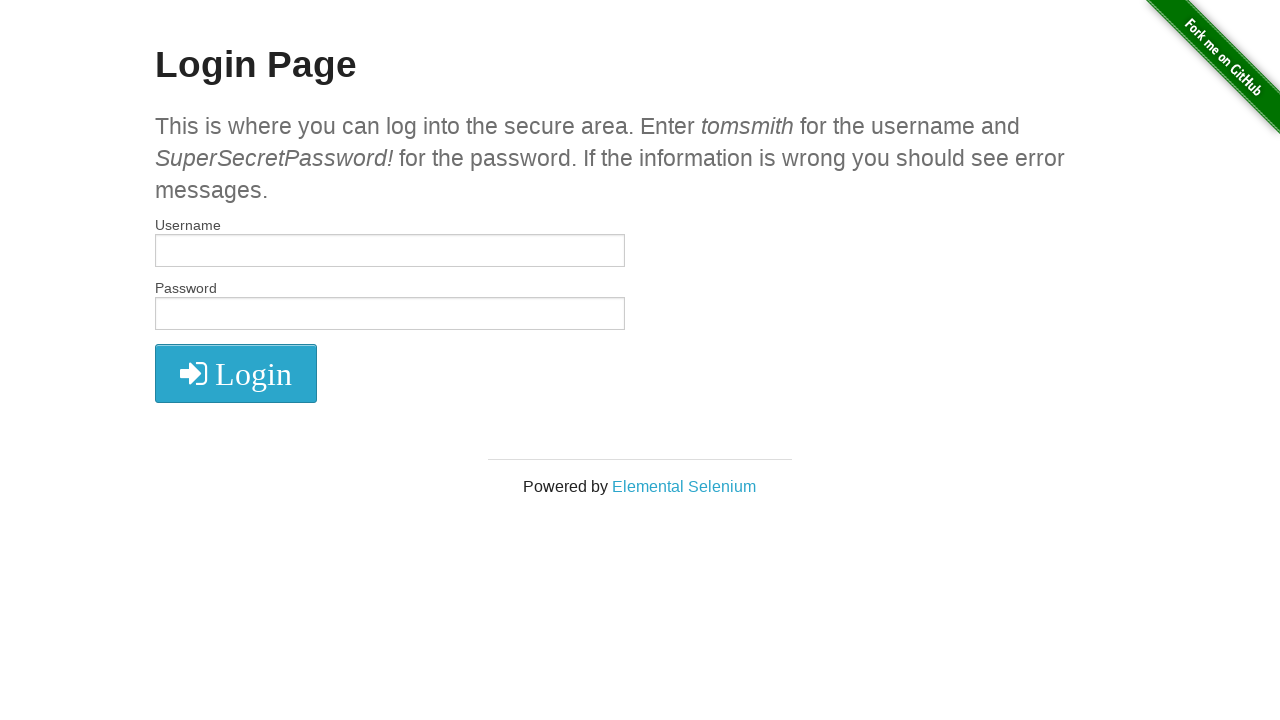

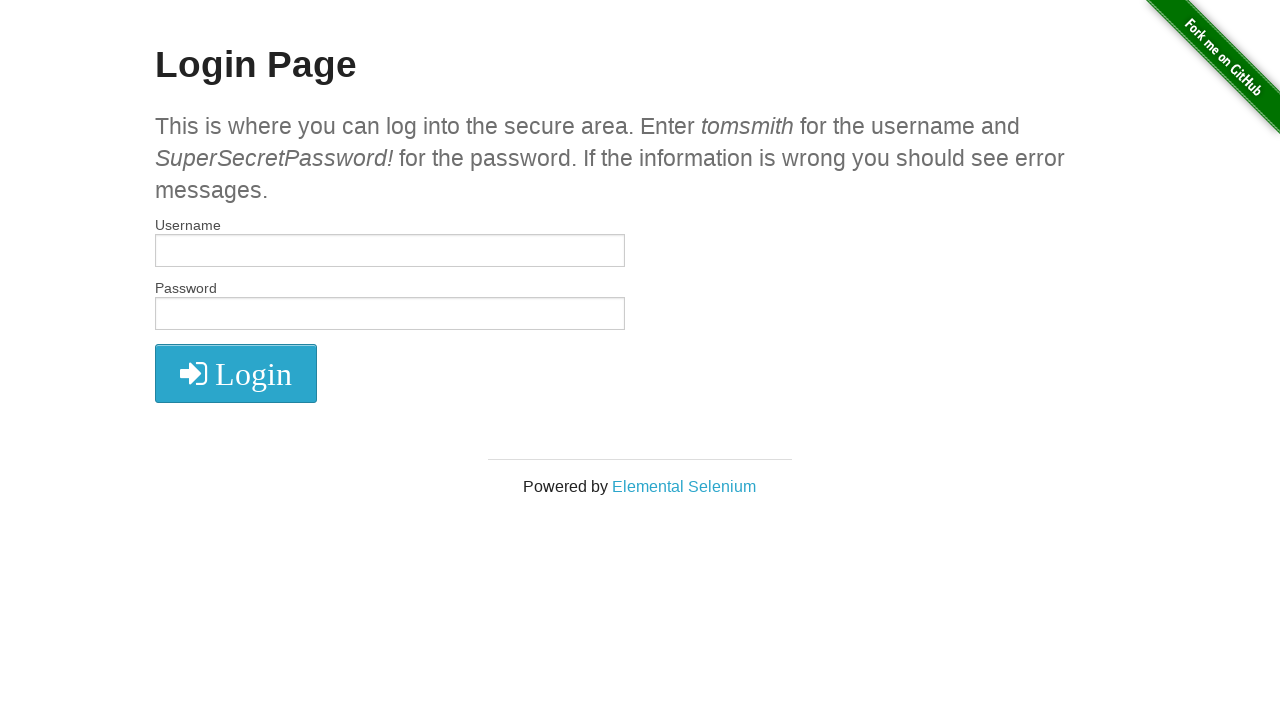